Tests the search and filter functionality on a product offers page by searching for "Rice" and verifying filtered results are displayed

Starting URL: https://rahulshettyacademy.com/seleniumPractise/#/offers

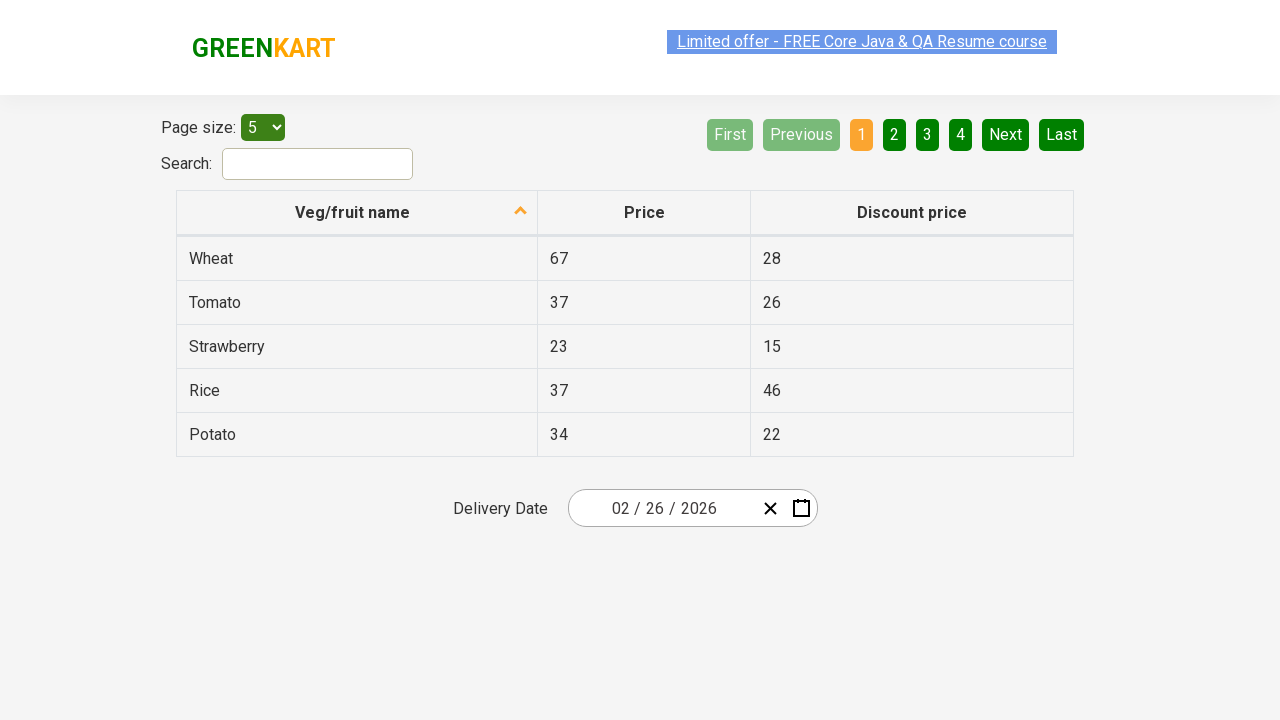

Filled search field with 'Rice' on #search-field
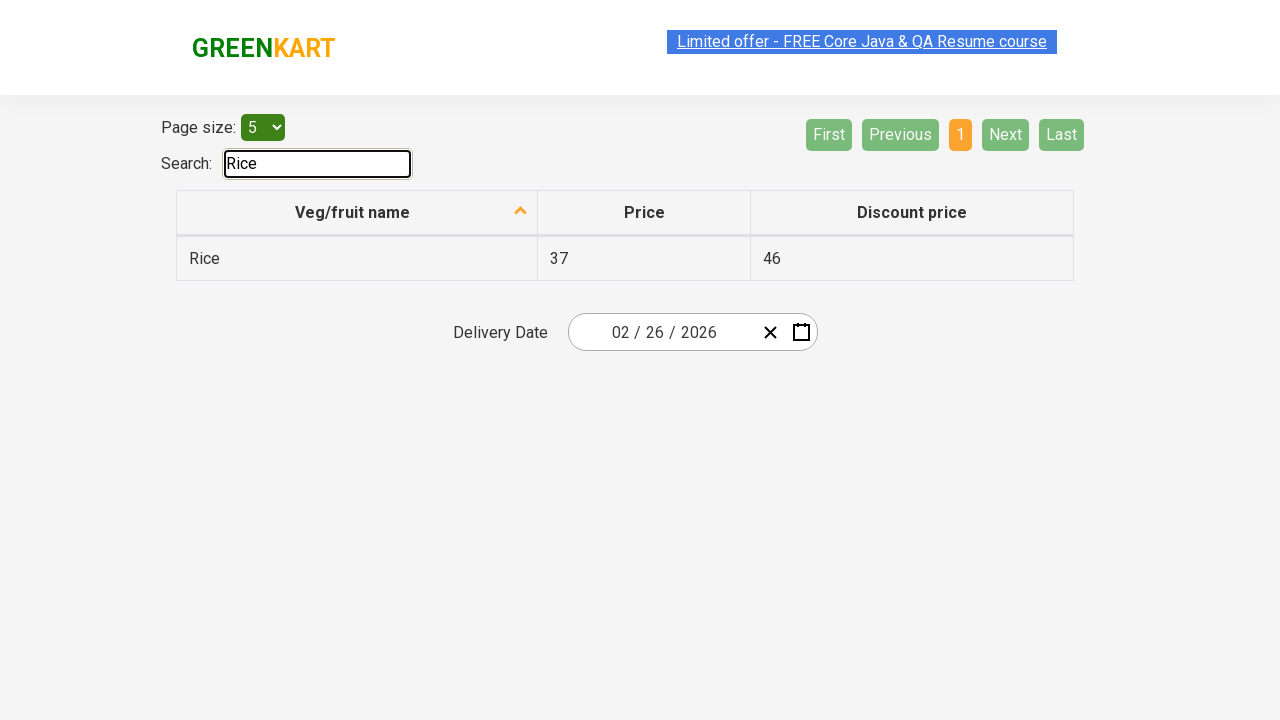

Waited for filtered results to appear
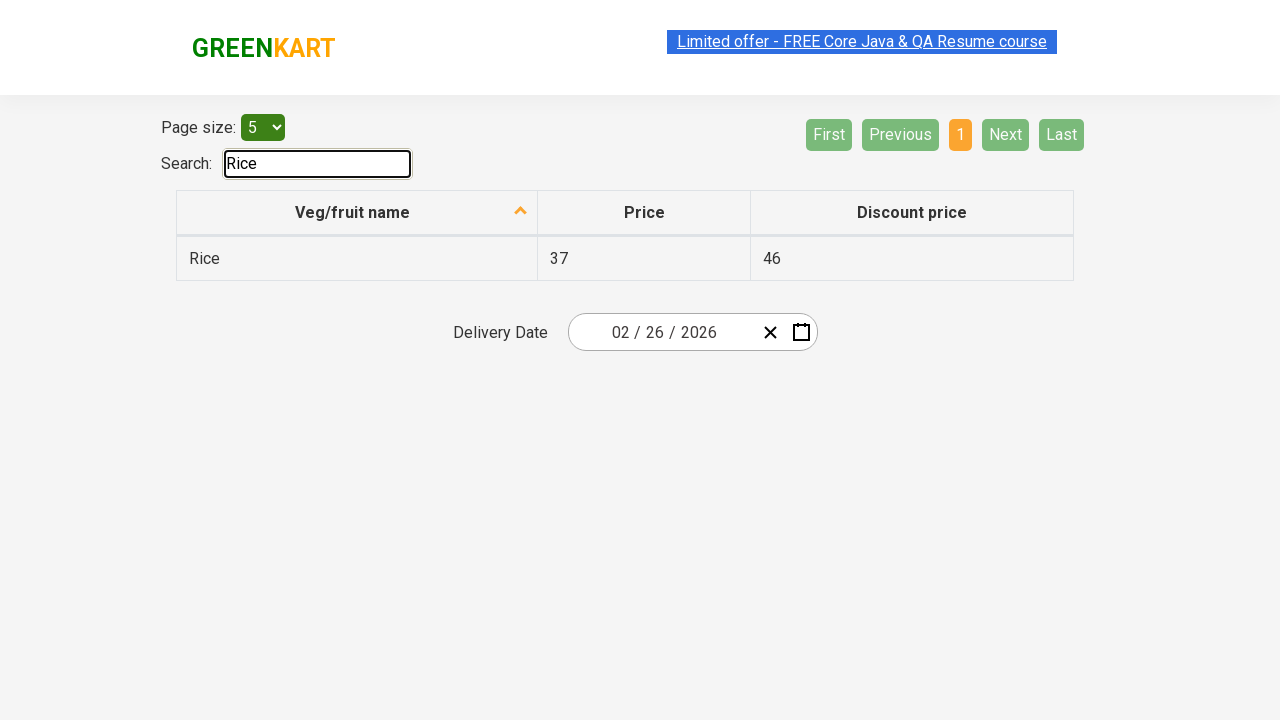

Retrieved all filtered result elements
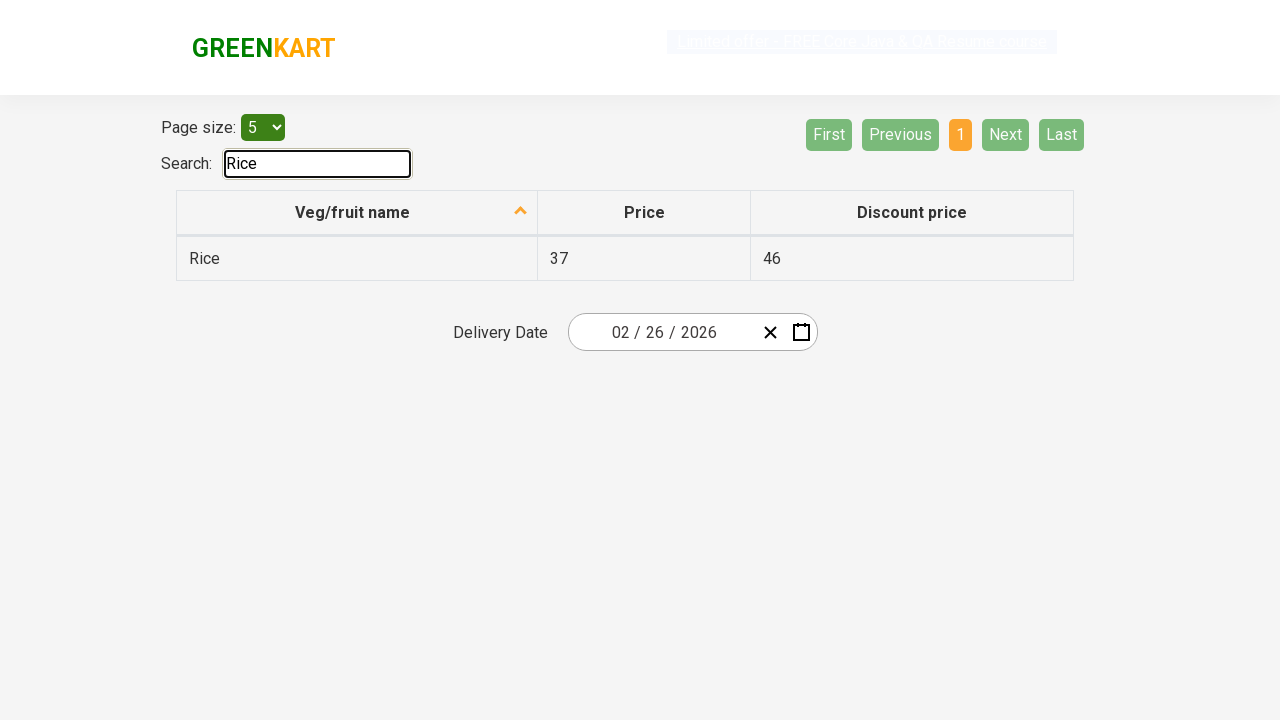

Verified filtered result contains 'Rice': Rice
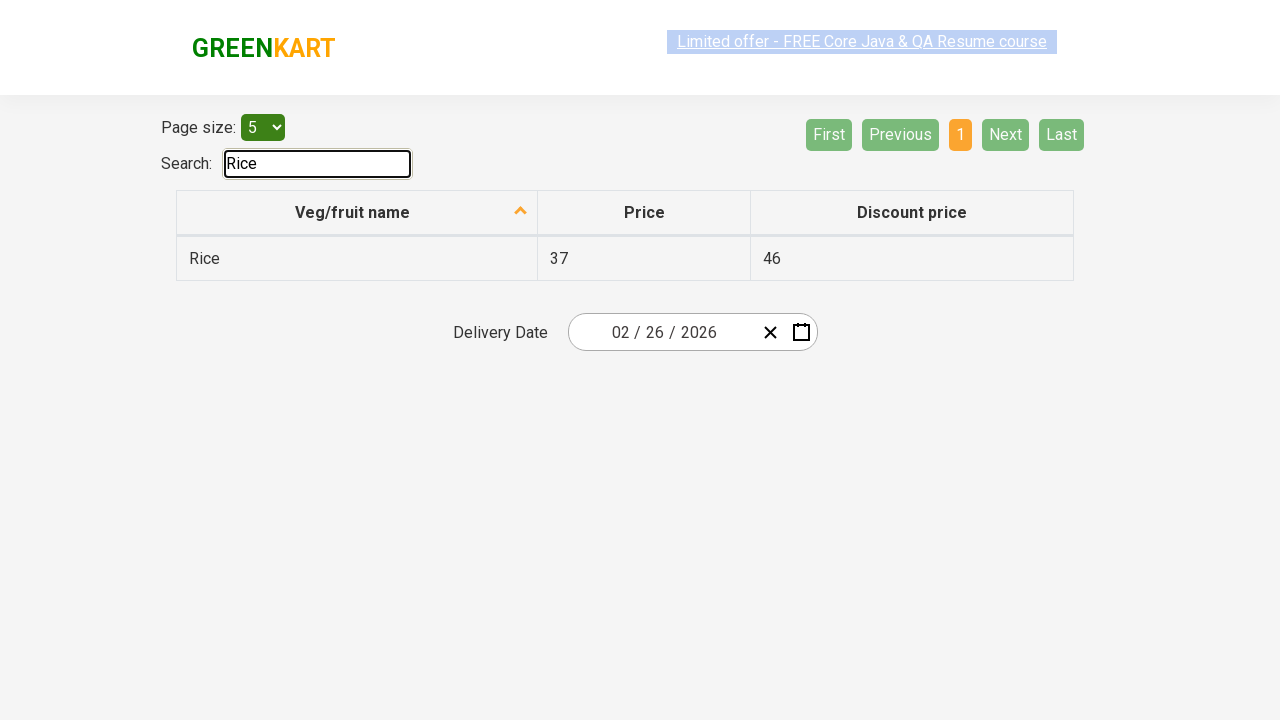

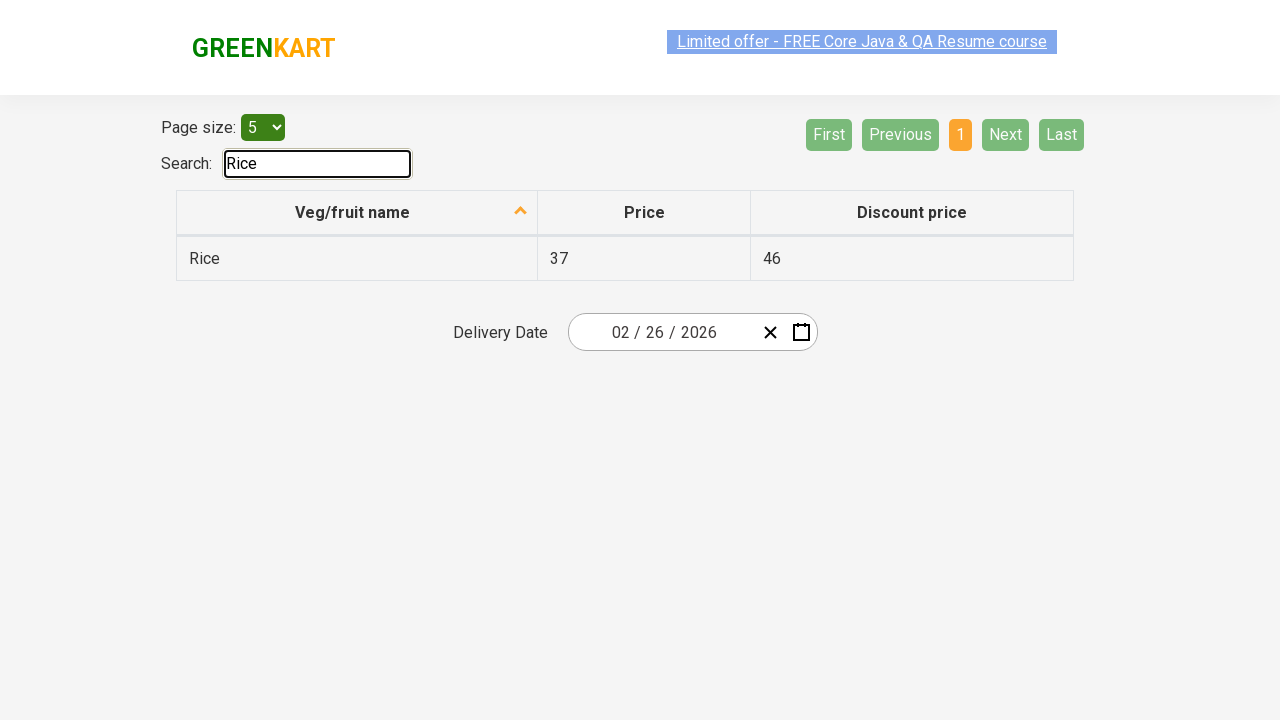